Tests closing an entry ad modal popup by clicking the close button

Starting URL: https://the-internet.herokuapp.com/

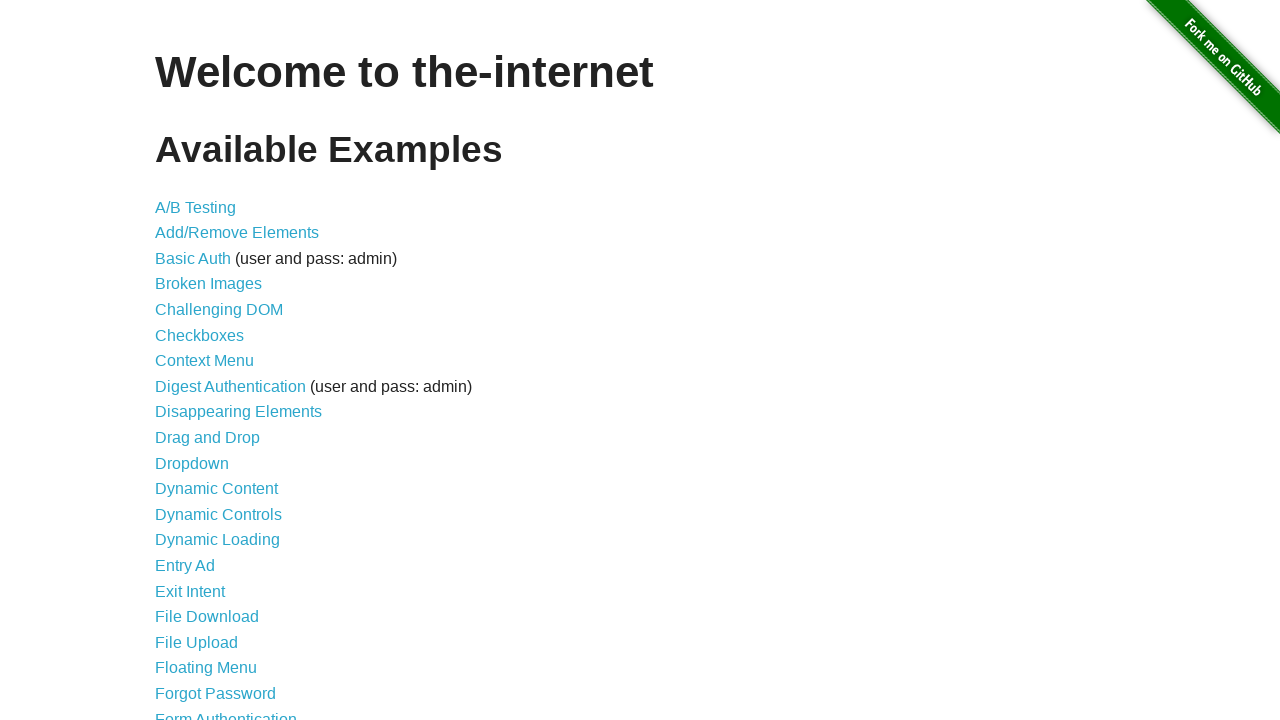

Clicked link to navigate to entry ad page at (185, 566) on a[href='/entry_ad']
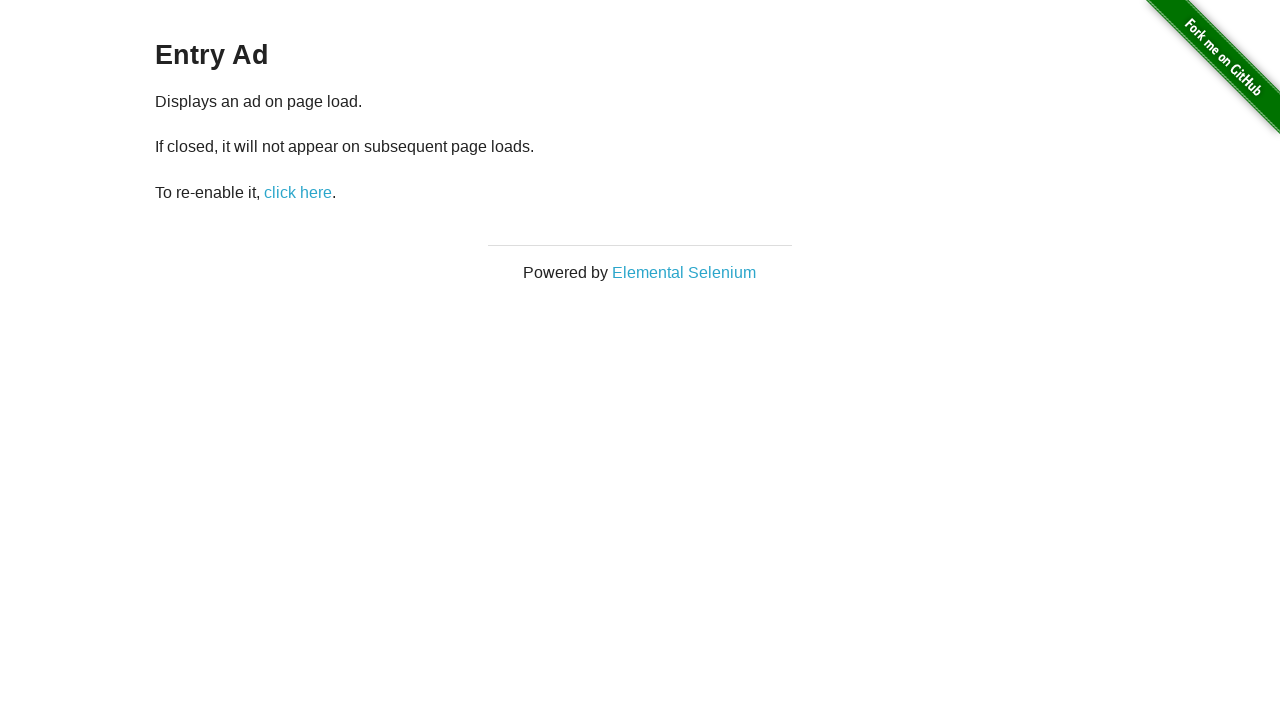

Entry ad modal appeared
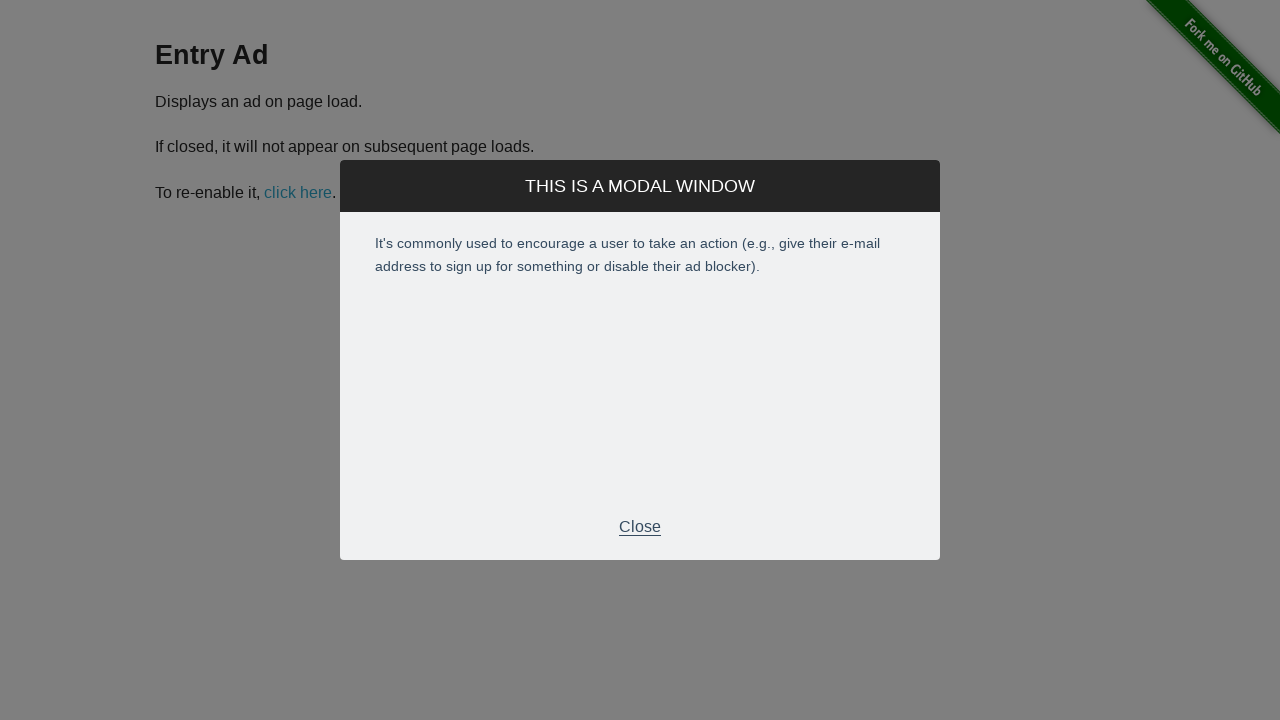

Clicked close button to dismiss entry ad modal at (640, 527) on .modal-footer p
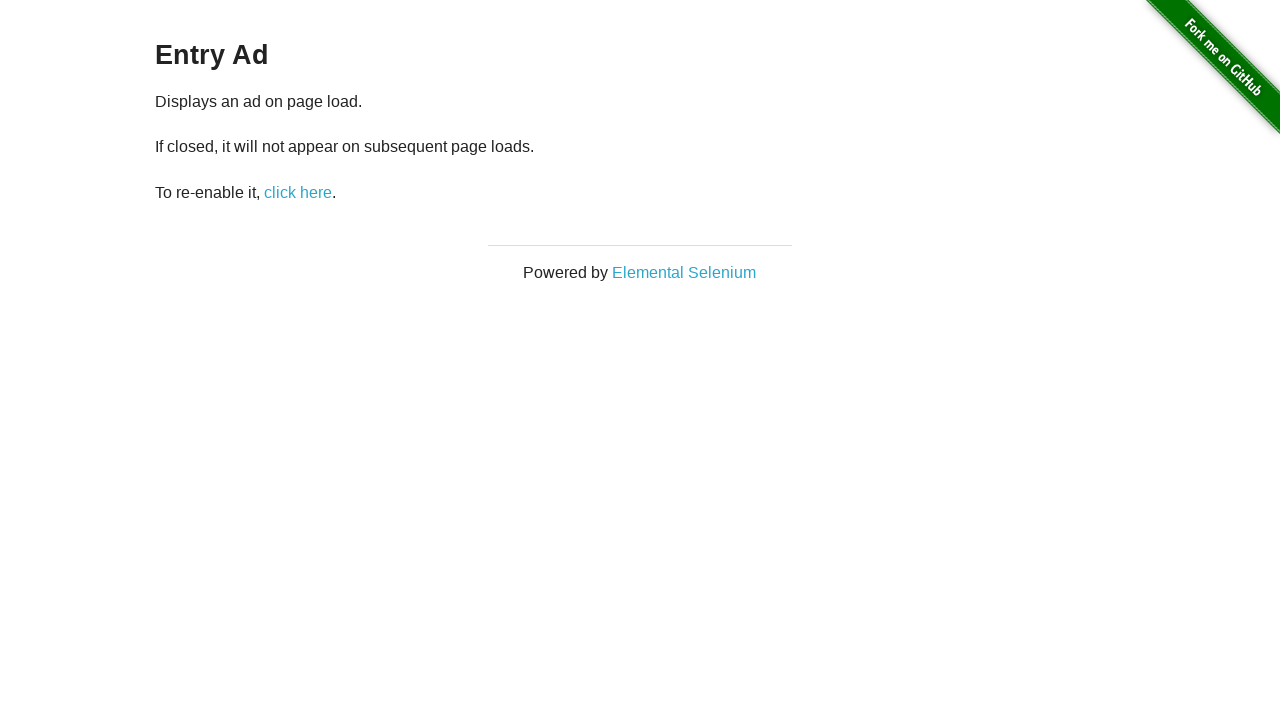

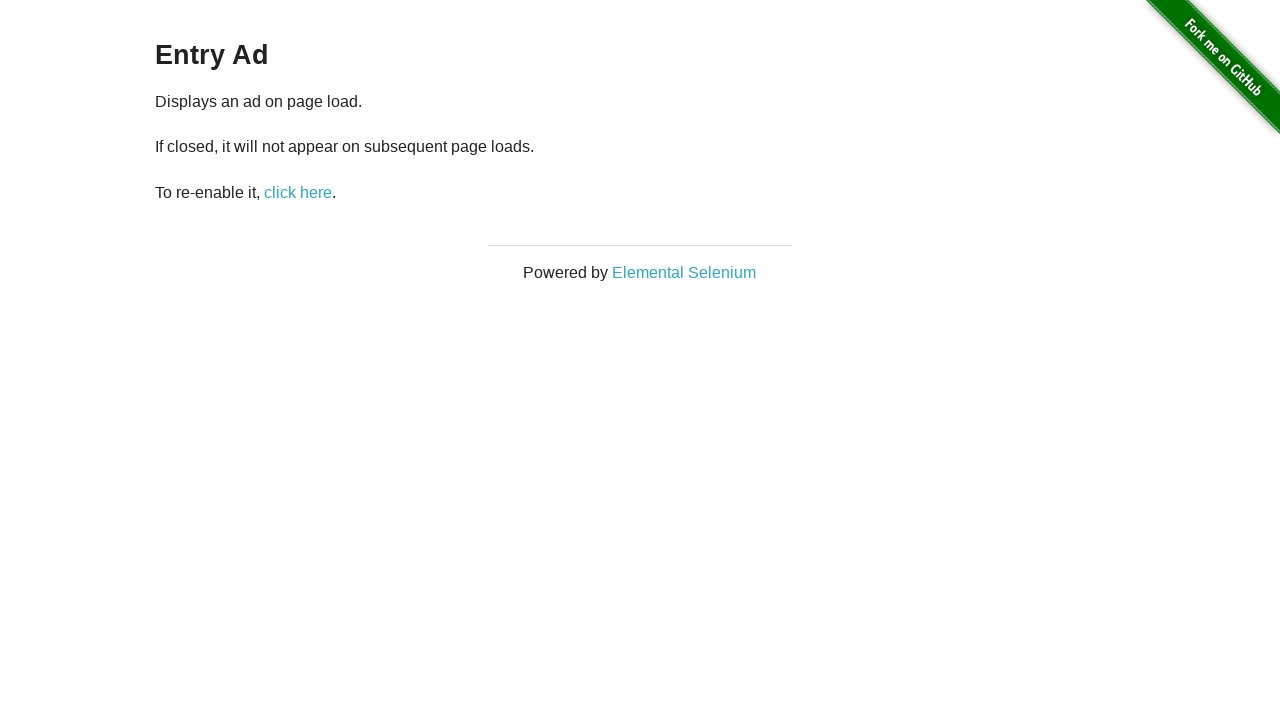